Tests React Semantic UI dropdown by selecting different names and verifying each selection is properly displayed.

Starting URL: https://react.semantic-ui.com/maximize/dropdown-example-selection/

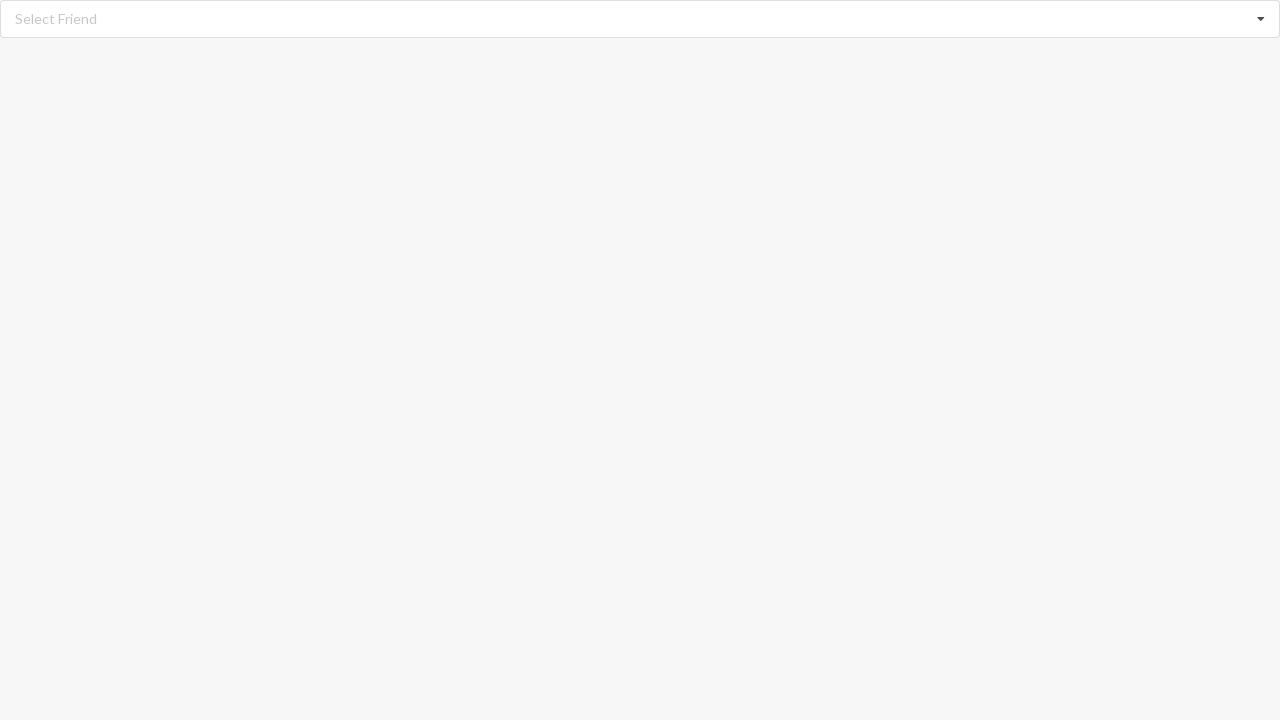

Clicked dropdown icon to open React Semantic UI dropdown menu at (1261, 19) on i.dropdown.icon
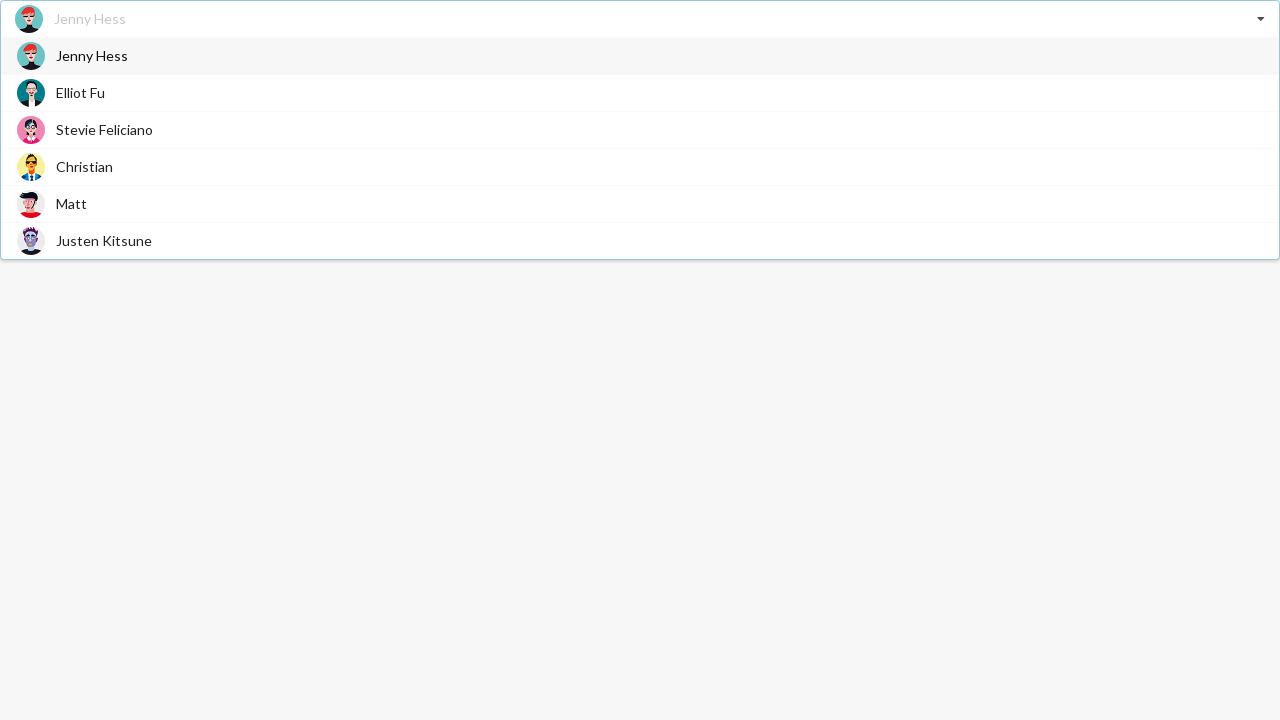

Dropdown menu items loaded
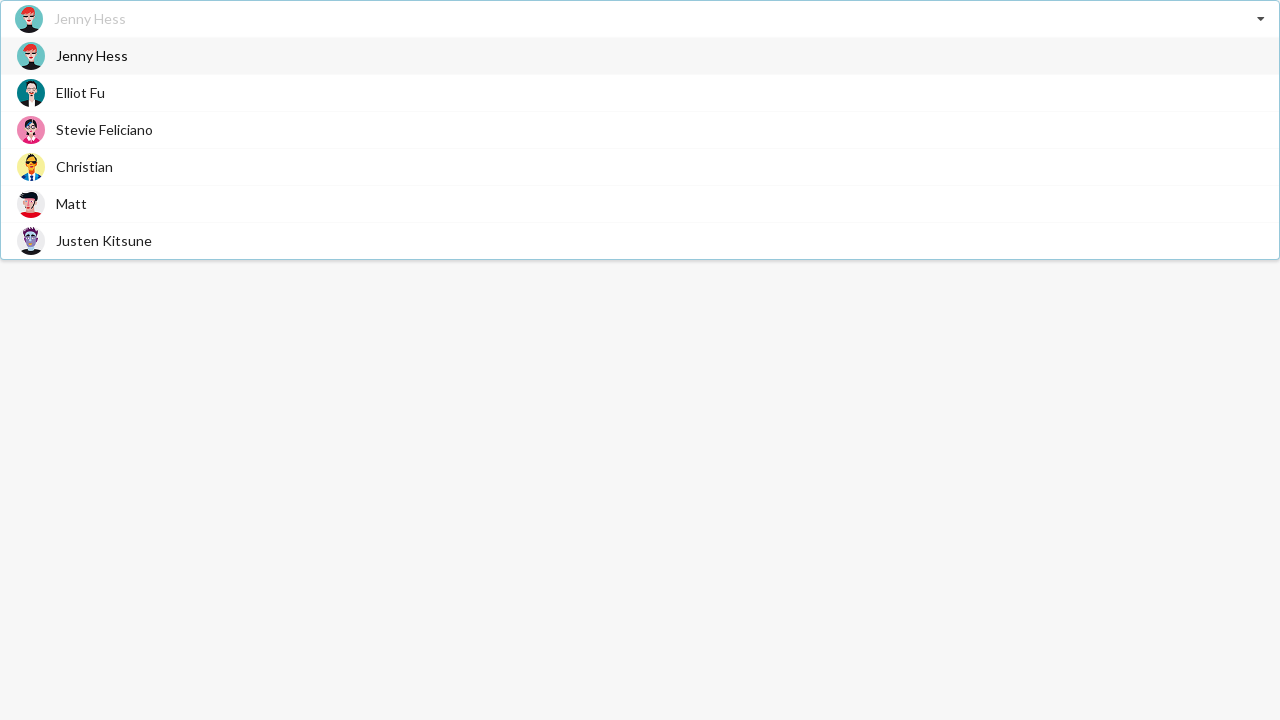

Selected 'Christian' from dropdown at (84, 166) on xpath=//div[contains(@class,'item')]/span[@class='text'][text()='Christian']
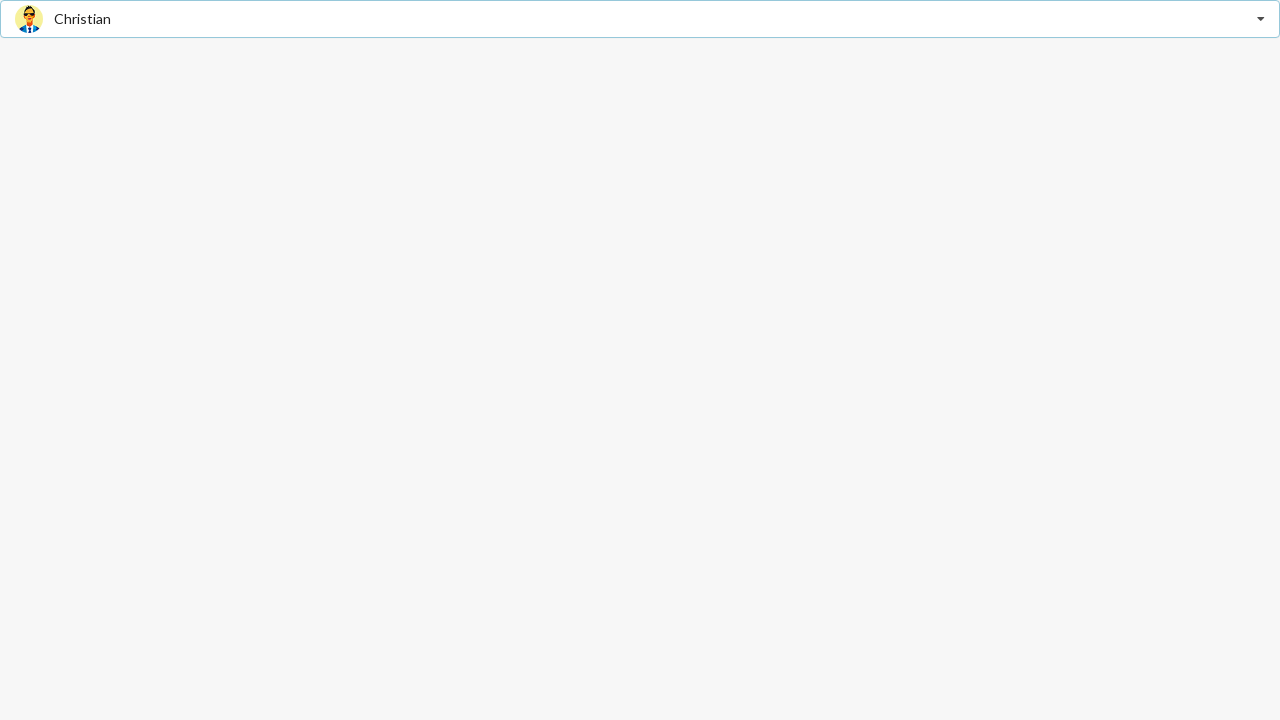

Verified 'Christian' is displayed as selected option
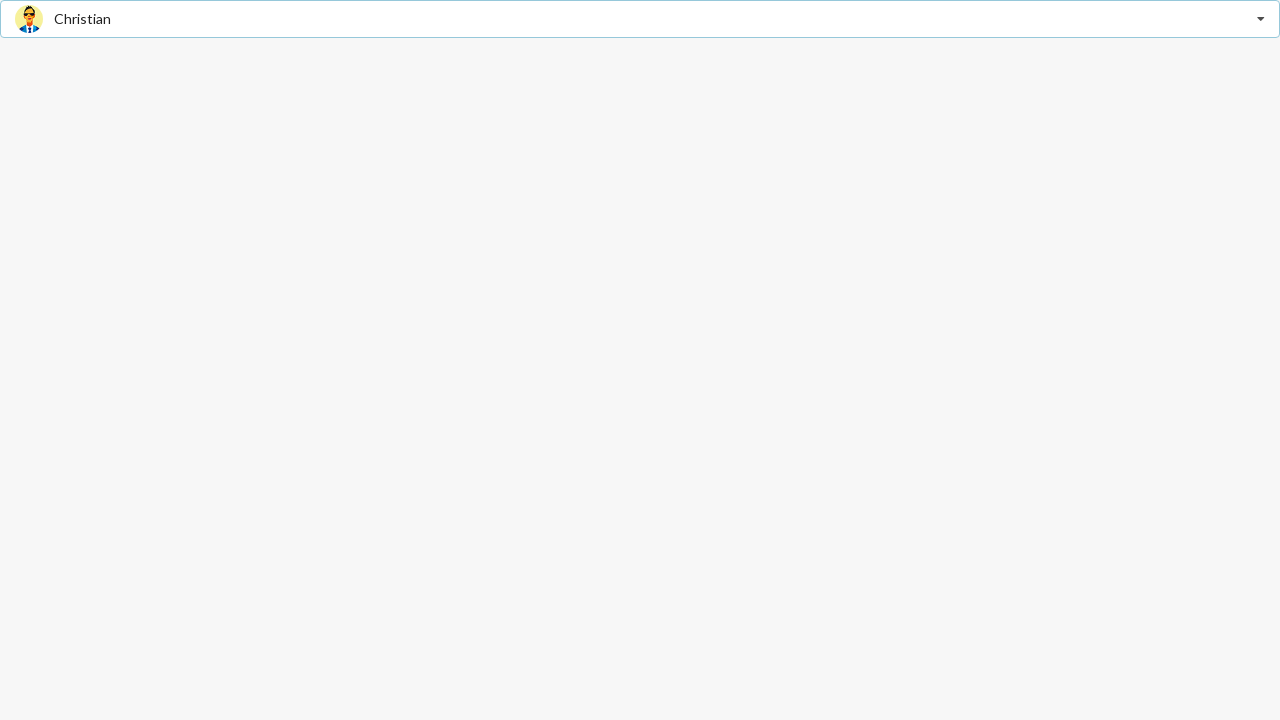

Clicked dropdown icon to open menu again at (1261, 19) on i.dropdown.icon
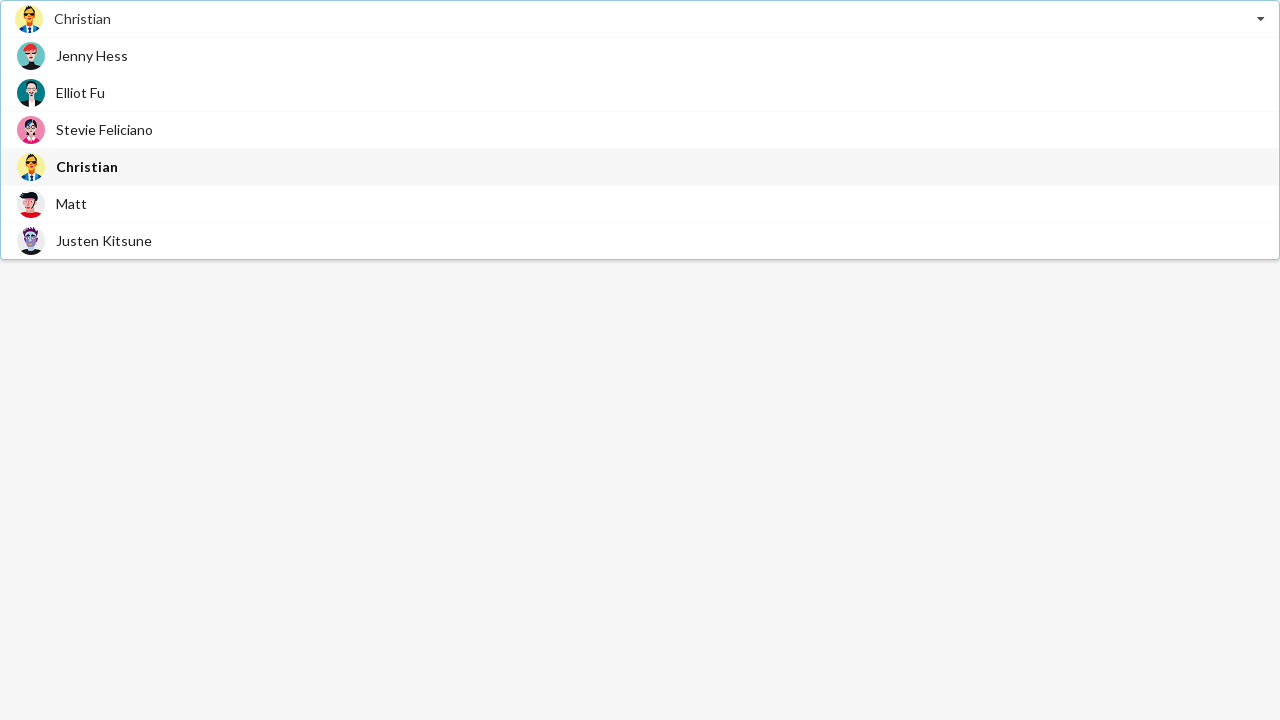

Dropdown menu items loaded
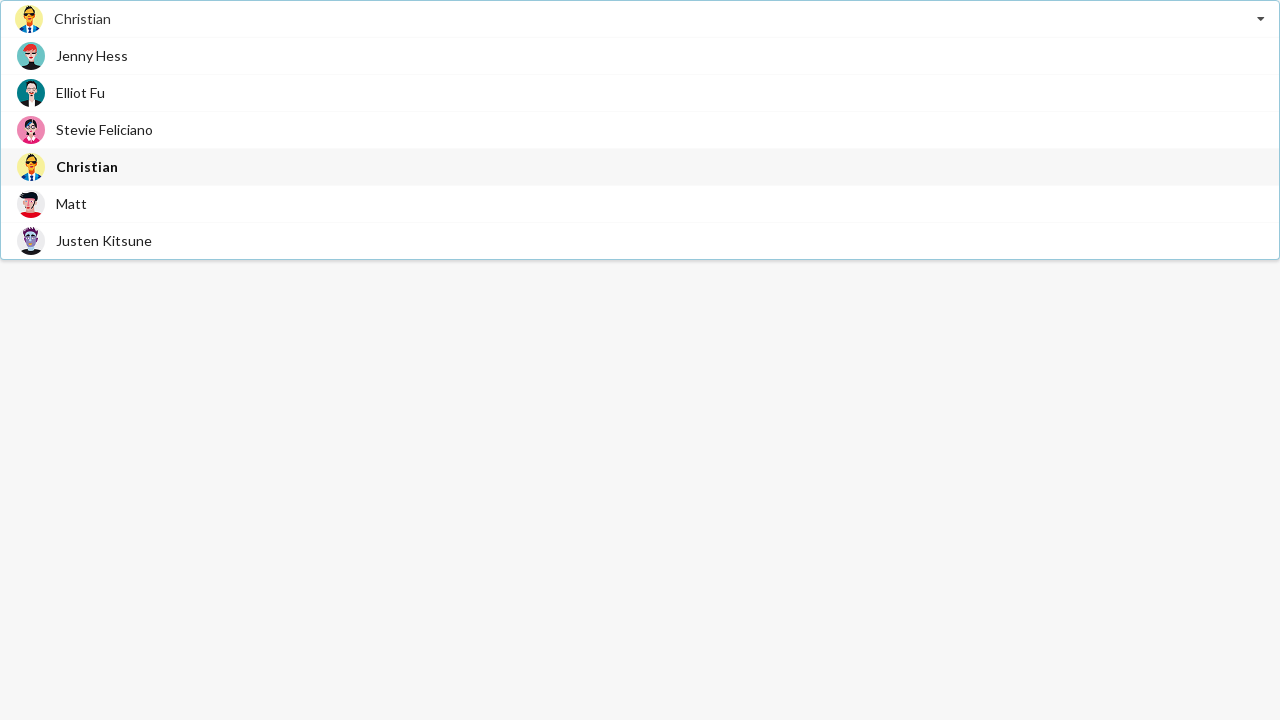

Selected 'Matt' from dropdown at (72, 204) on xpath=//div[contains(@class,'item')]/span[@class='text'][text()='Matt']
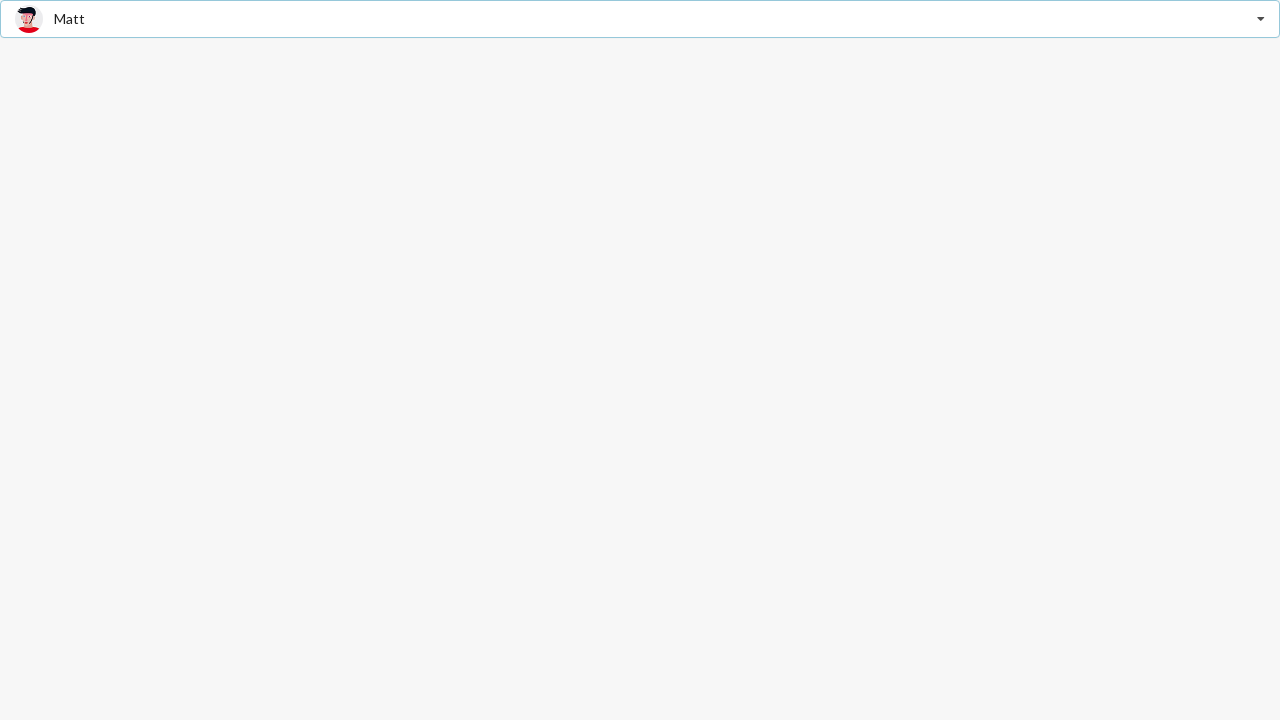

Verified 'Matt' is displayed as selected option
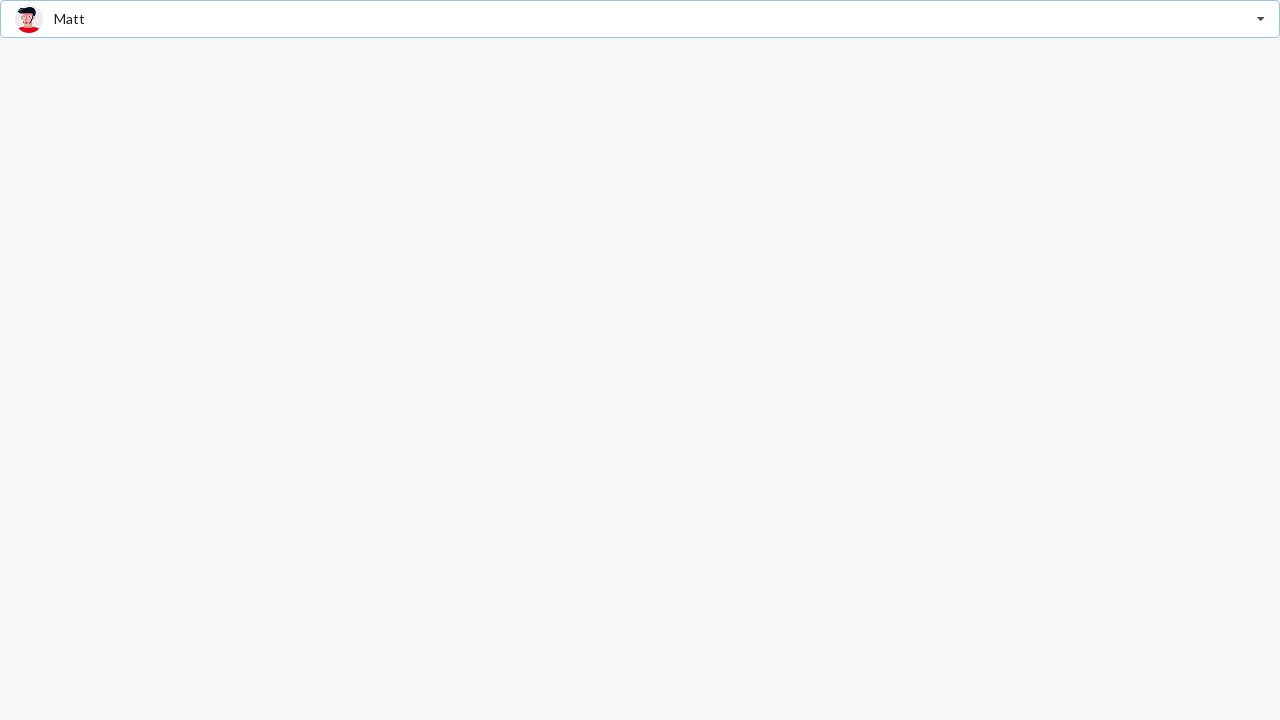

Clicked dropdown icon to open menu again at (1261, 19) on i.dropdown.icon
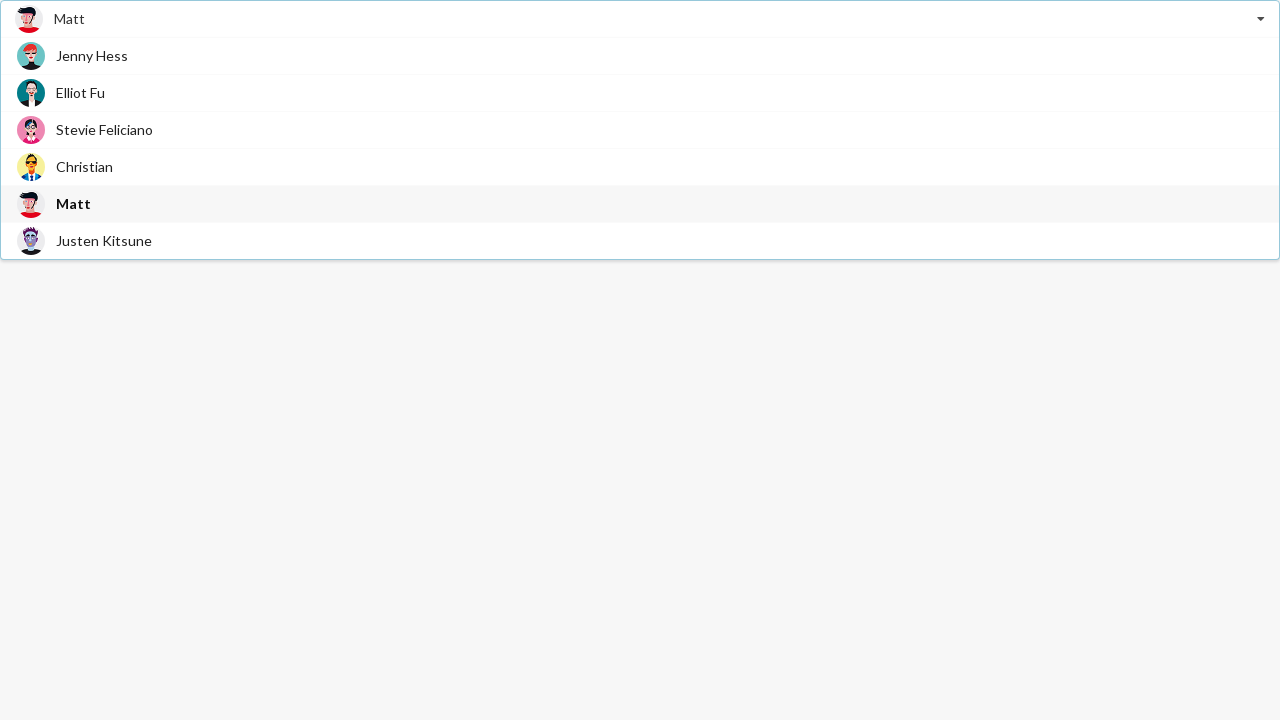

Dropdown menu items loaded
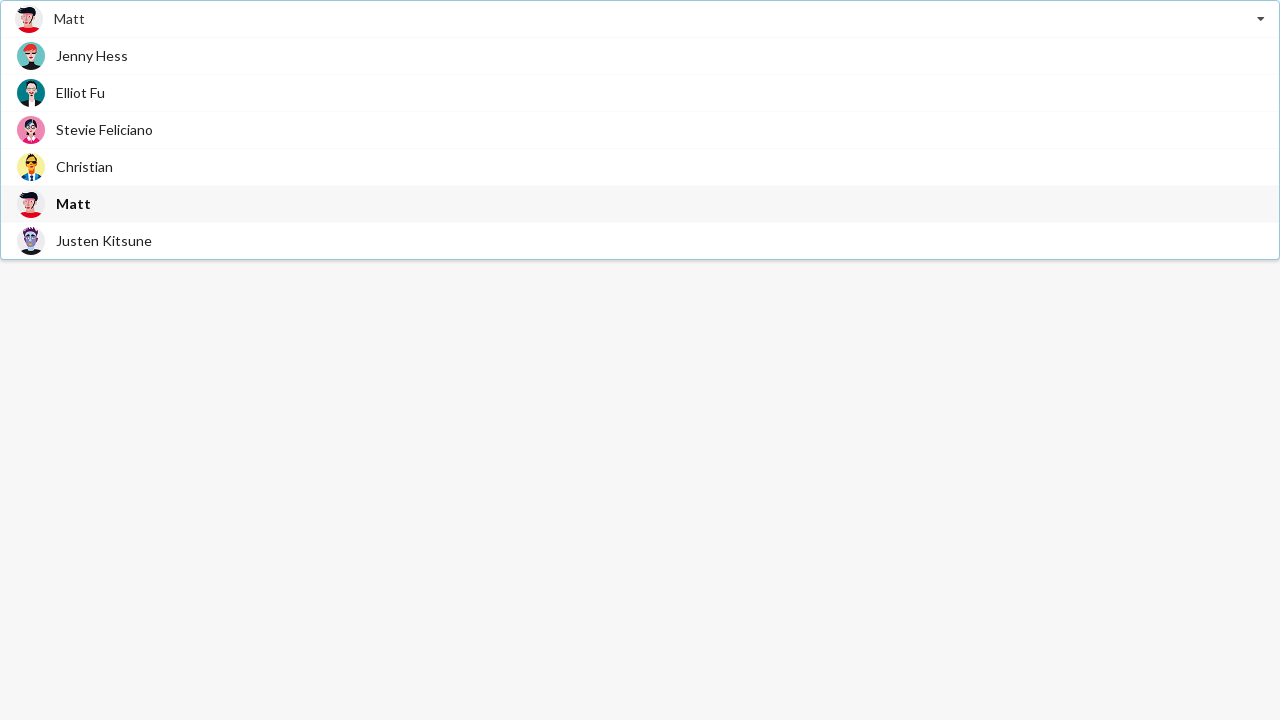

Selected 'Elliot Fu' from dropdown at (80, 92) on xpath=//div[contains(@class,'item')]/span[@class='text'][text()='Elliot Fu']
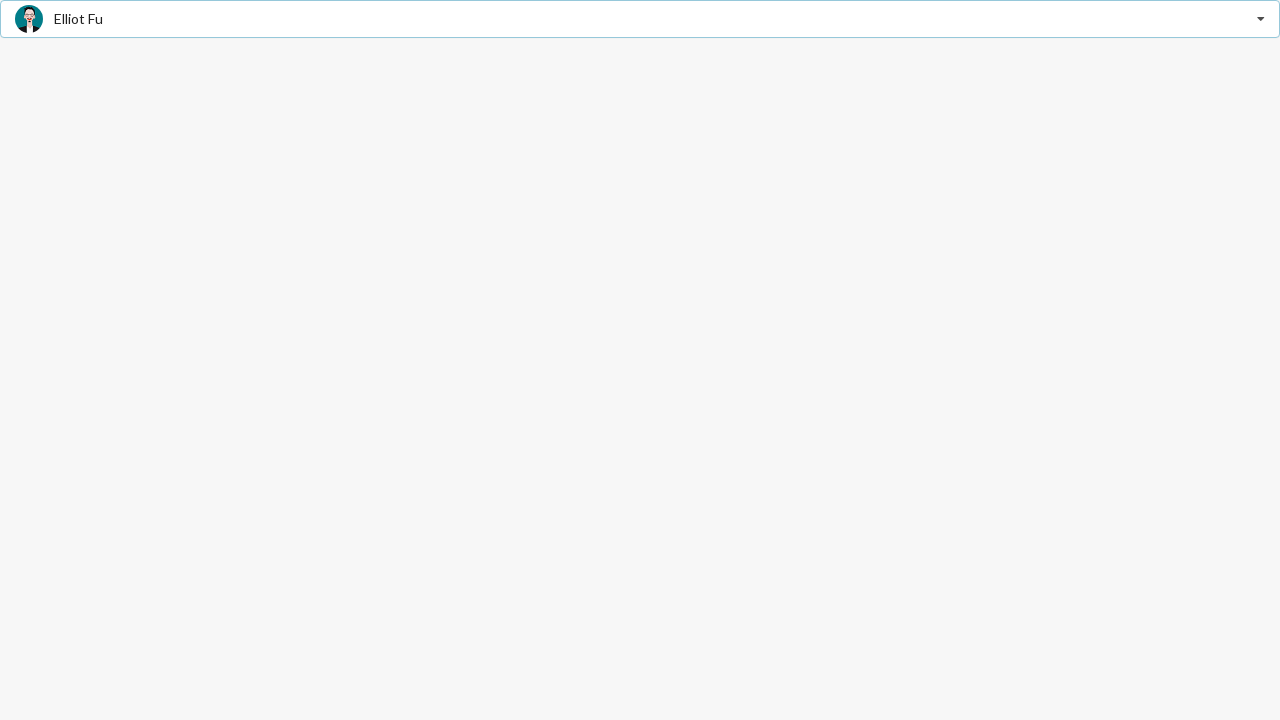

Verified 'Elliot Fu' is displayed as selected option
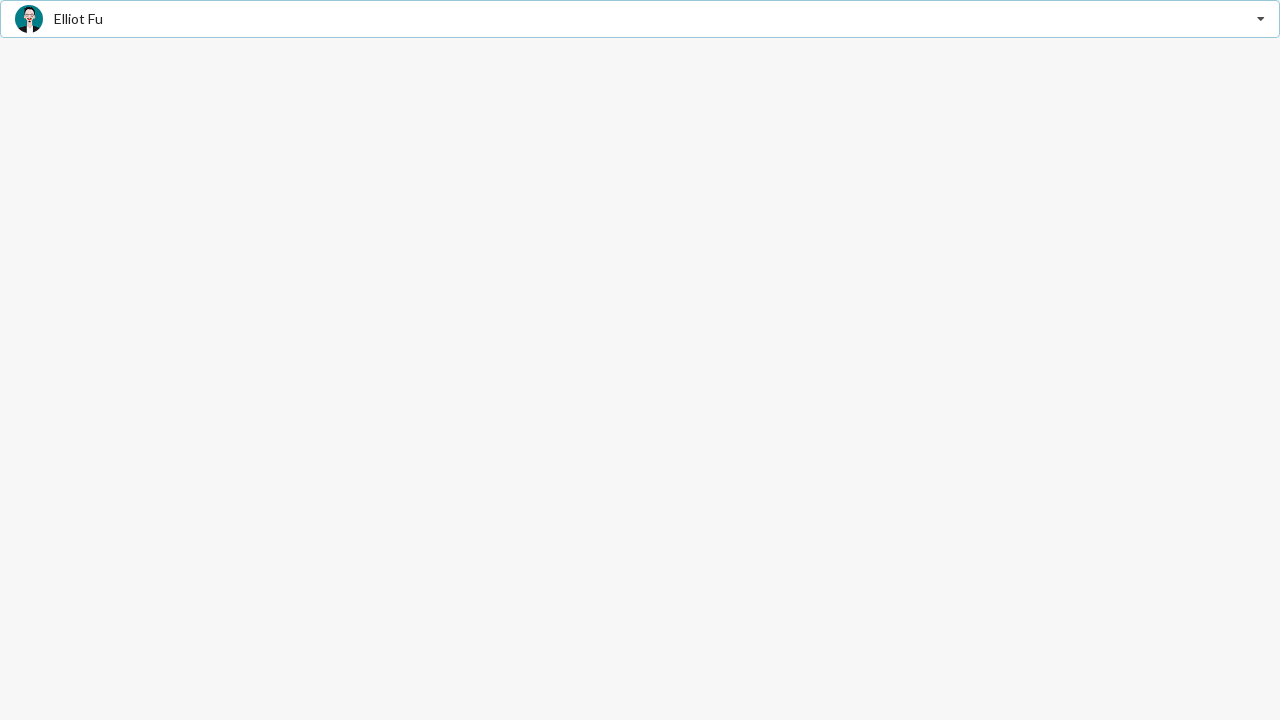

Clicked dropdown icon to open menu again at (1261, 19) on i.dropdown.icon
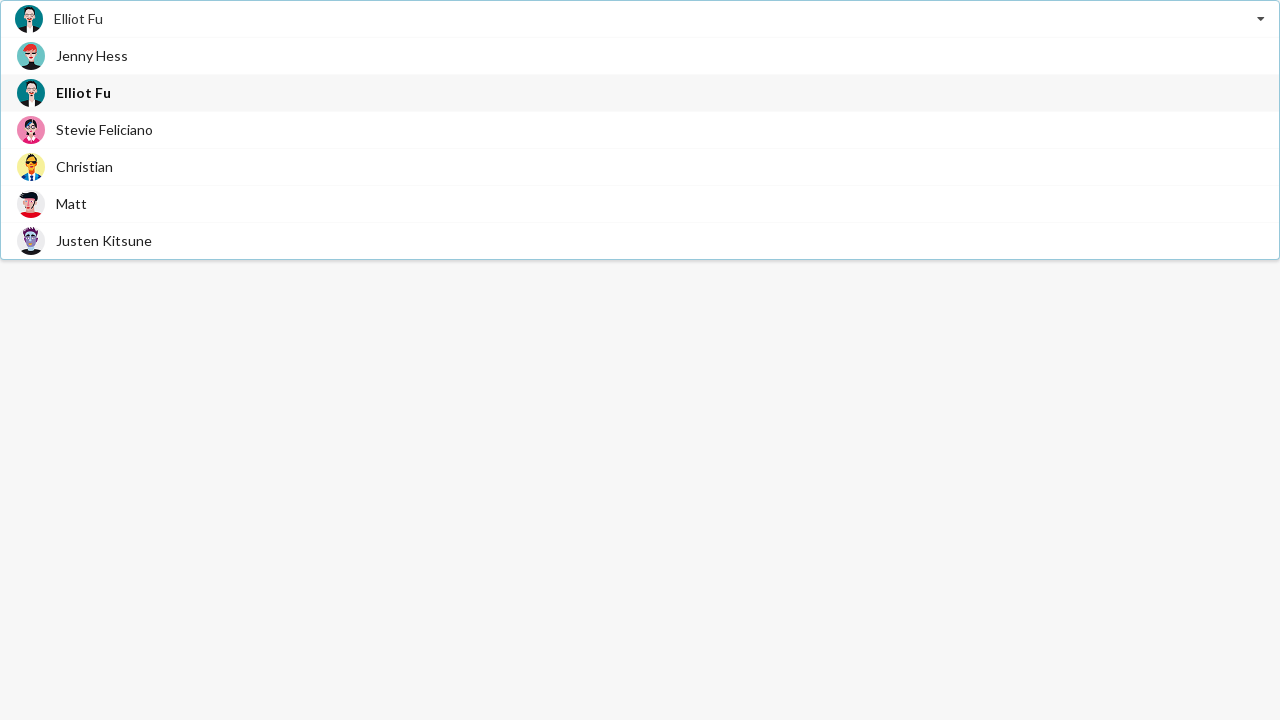

Dropdown menu items loaded
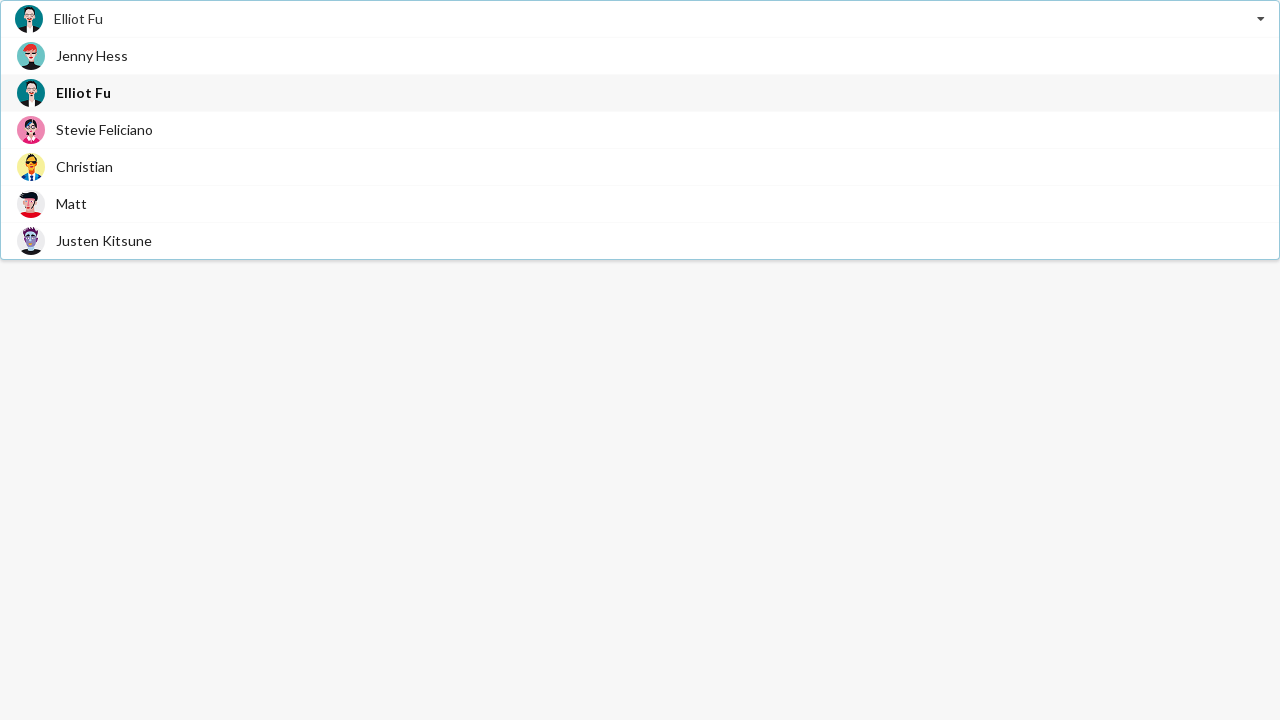

Selected 'Christian' from dropdown again at (84, 166) on xpath=//div[contains(@class,'item')]/span[@class='text'][text()='Christian']
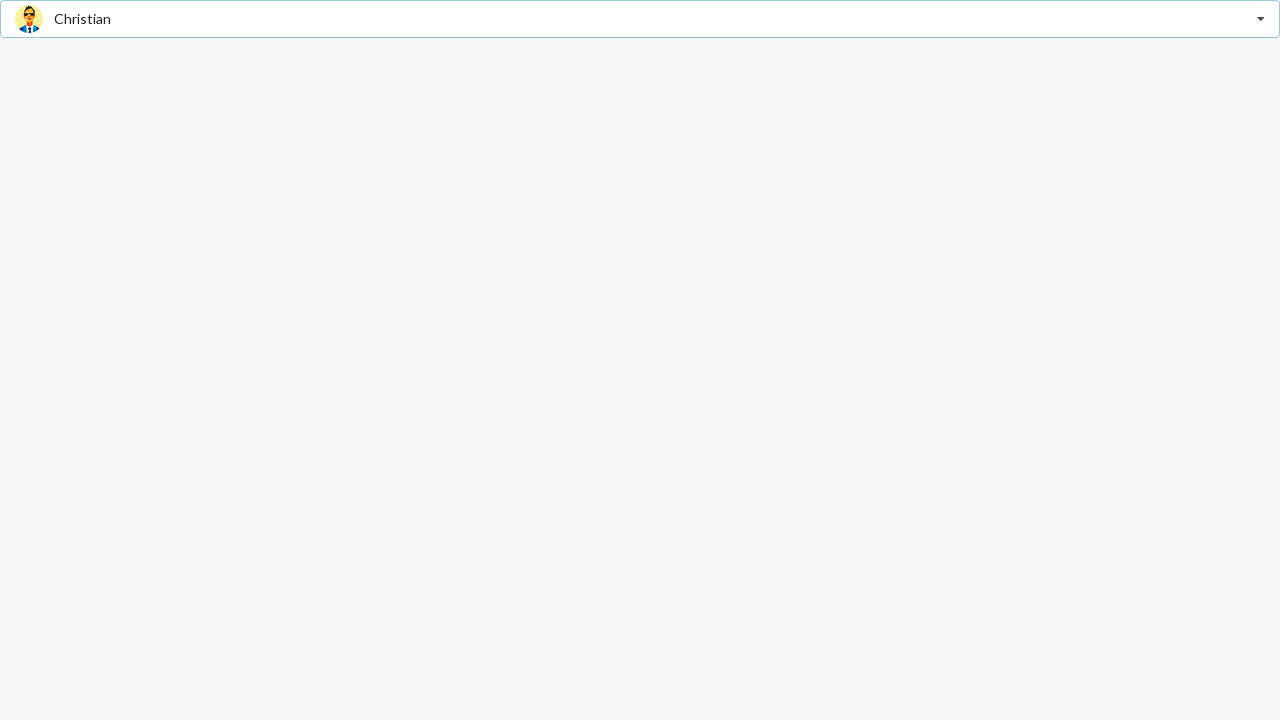

Verified 'Christian' is displayed as selected option
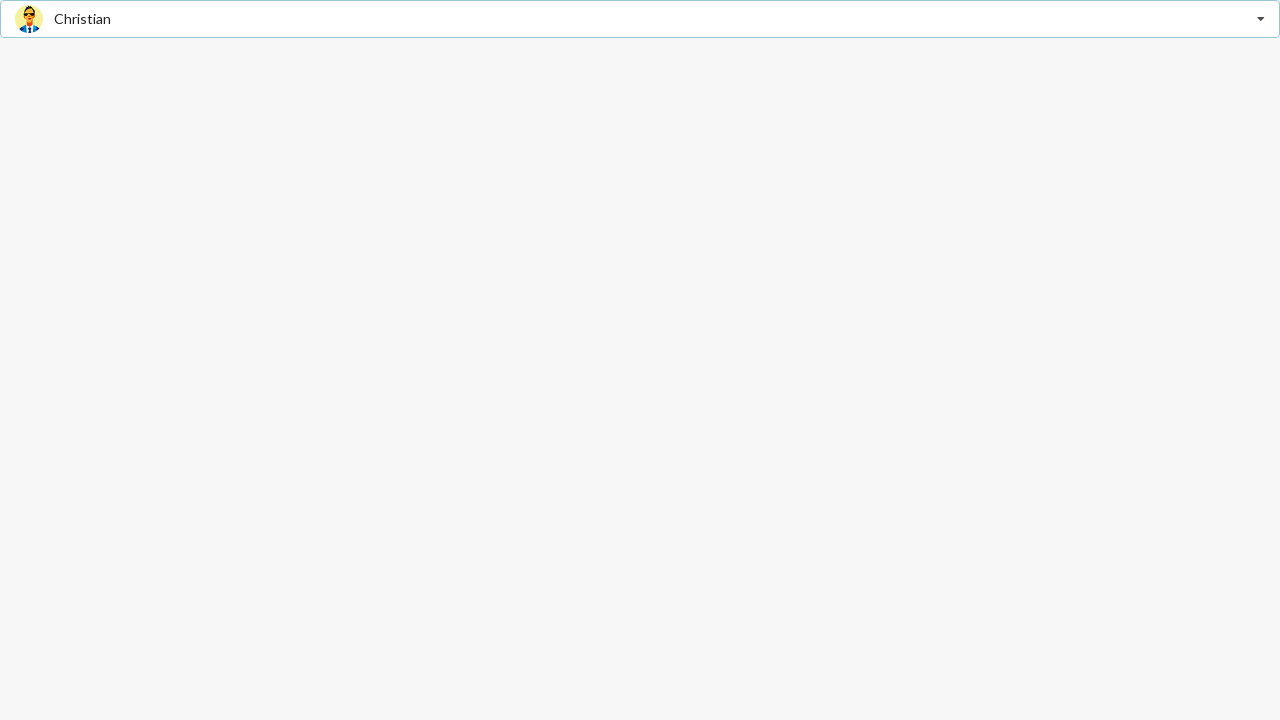

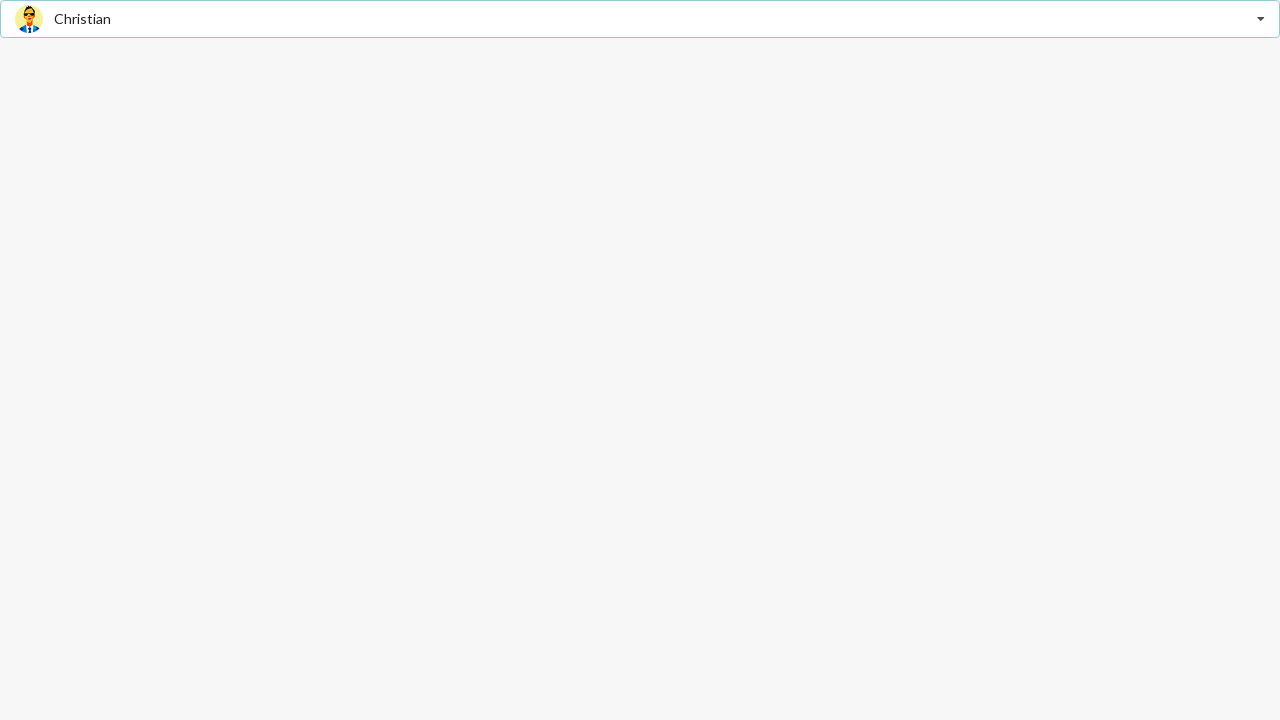